Tests the table headers in Browse Languages section to verify the correct column structure.

Starting URL: http://www.99-bottles-of-beer.net/

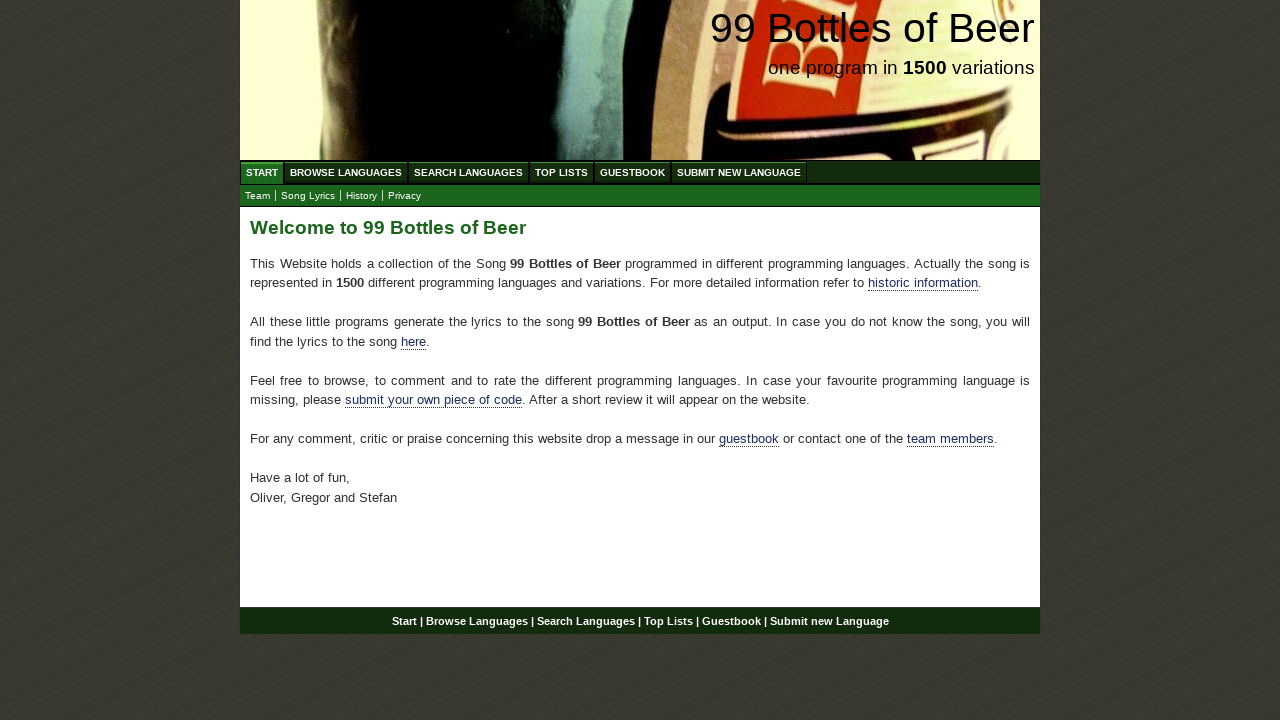

Clicked on Browse Languages link at (346, 172) on a[href='/abc.html']
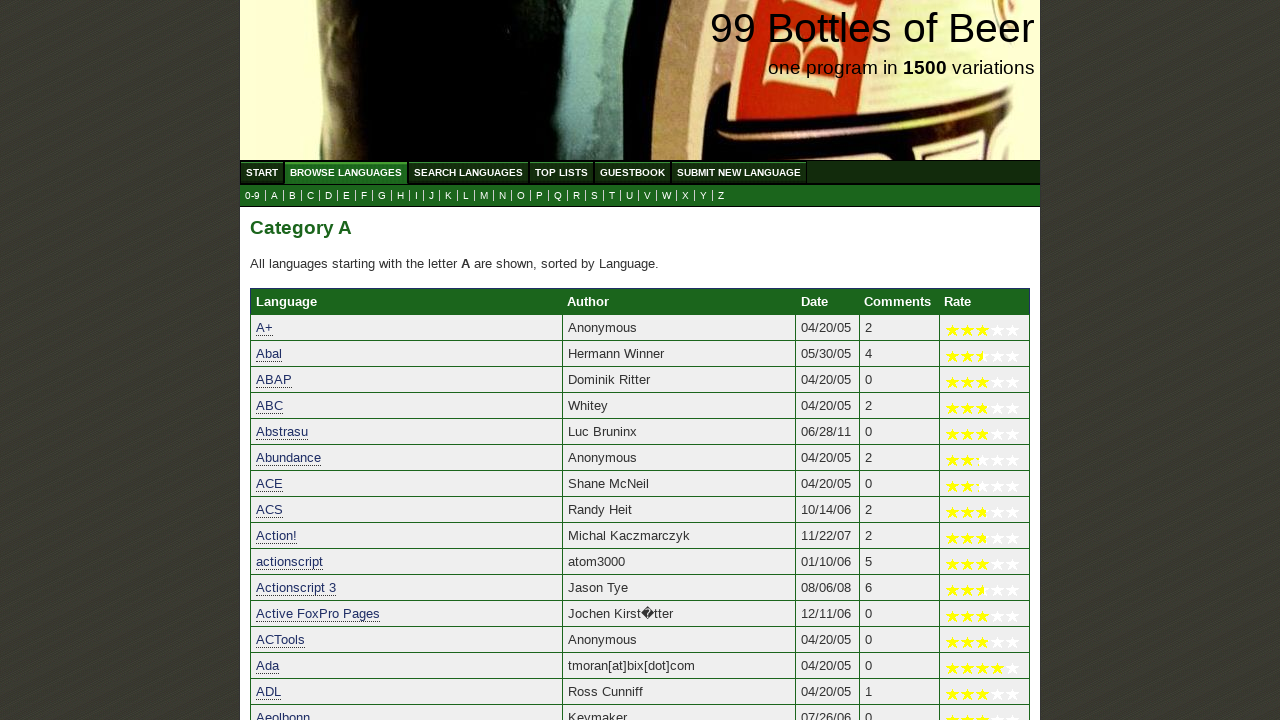

Table header row loaded and visible
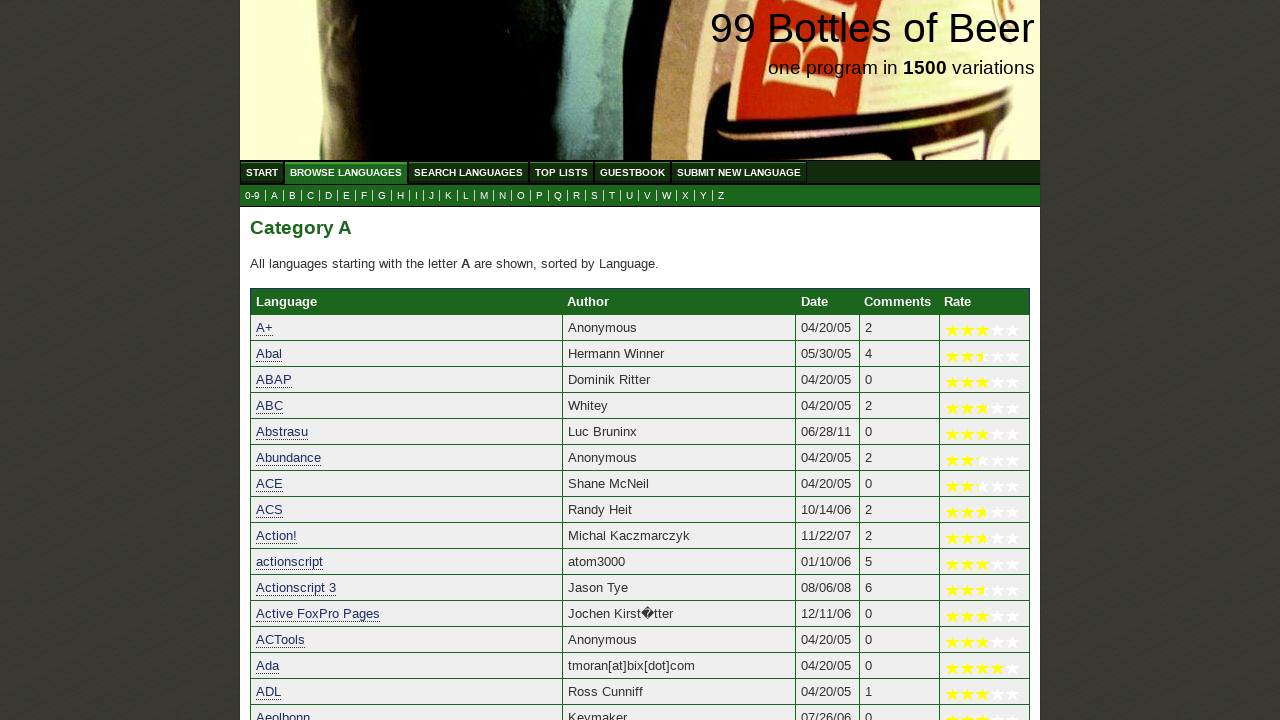

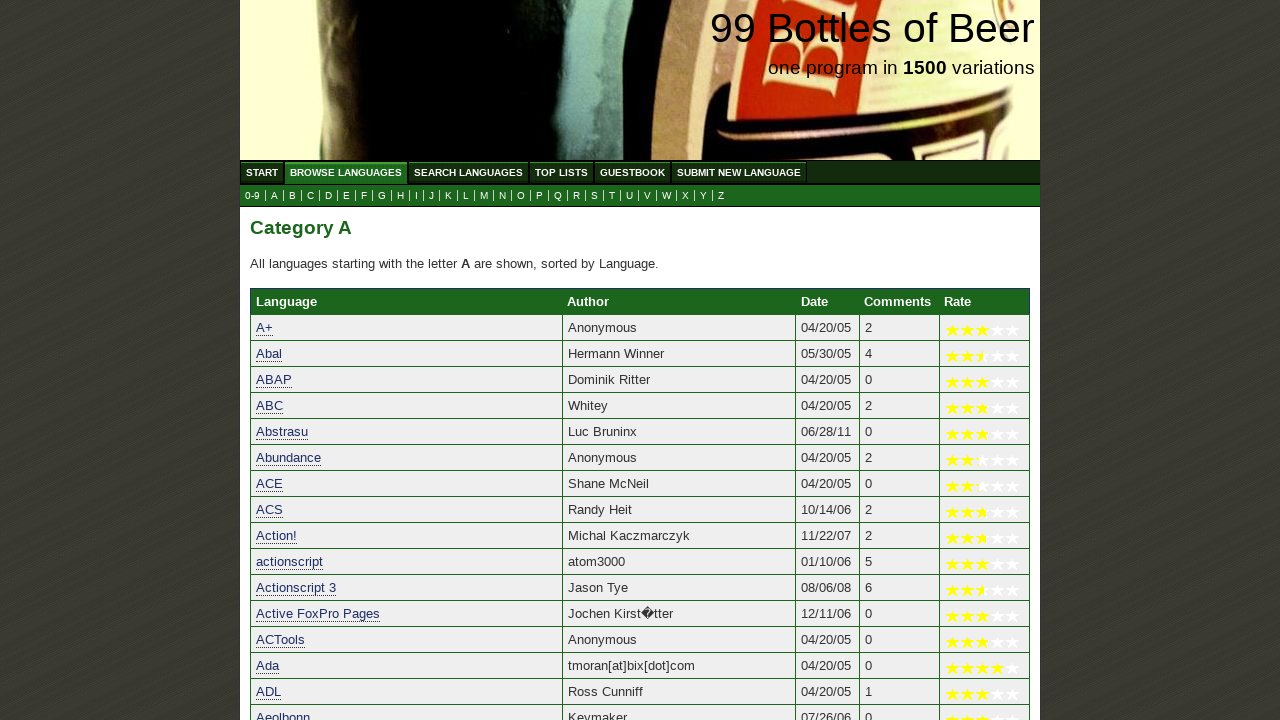